Tests checkbox functionality by verifying initial states and toggling checkboxes to change their selection status

Starting URL: https://practice.cydeo.com/checkboxes

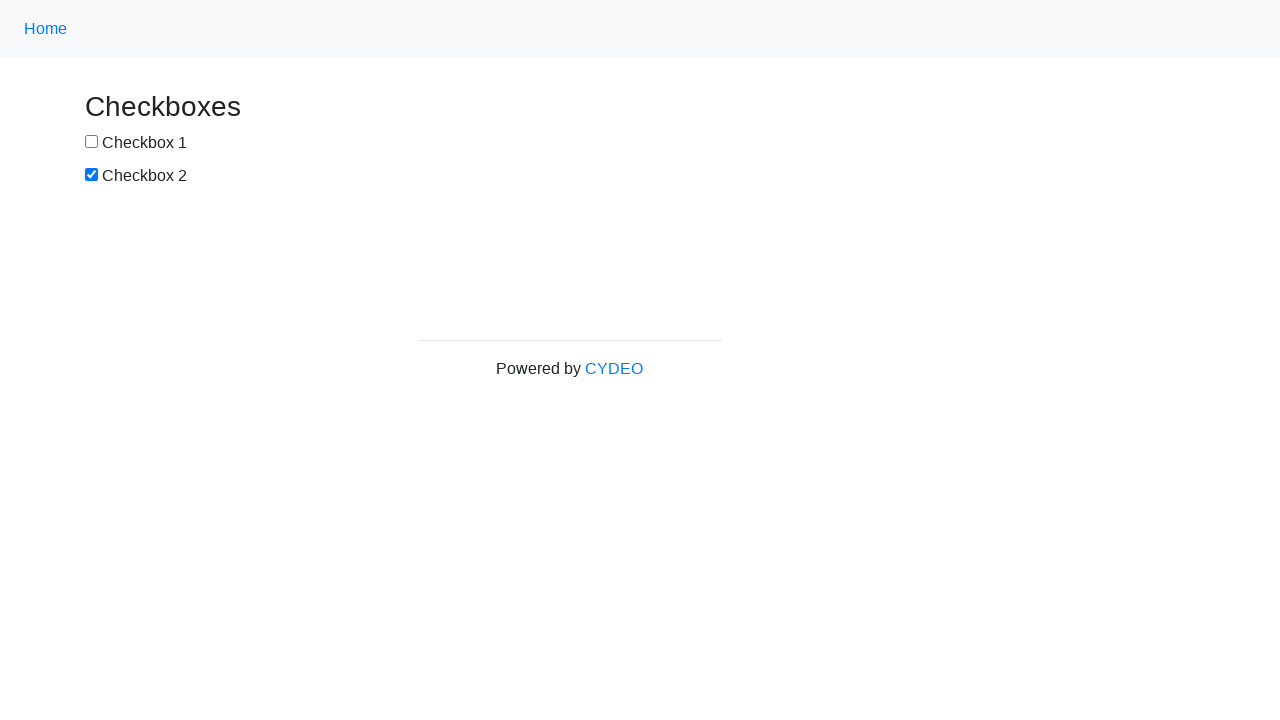

Located checkbox1 element
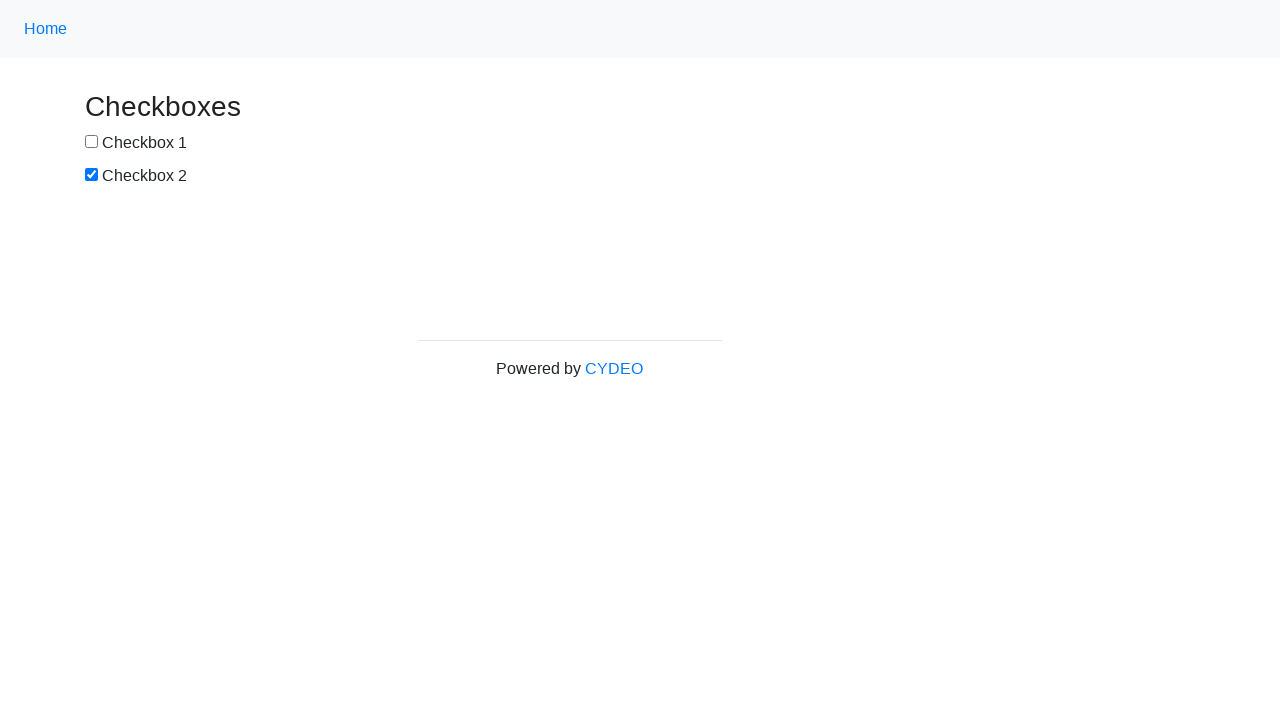

Located checkbox2 element
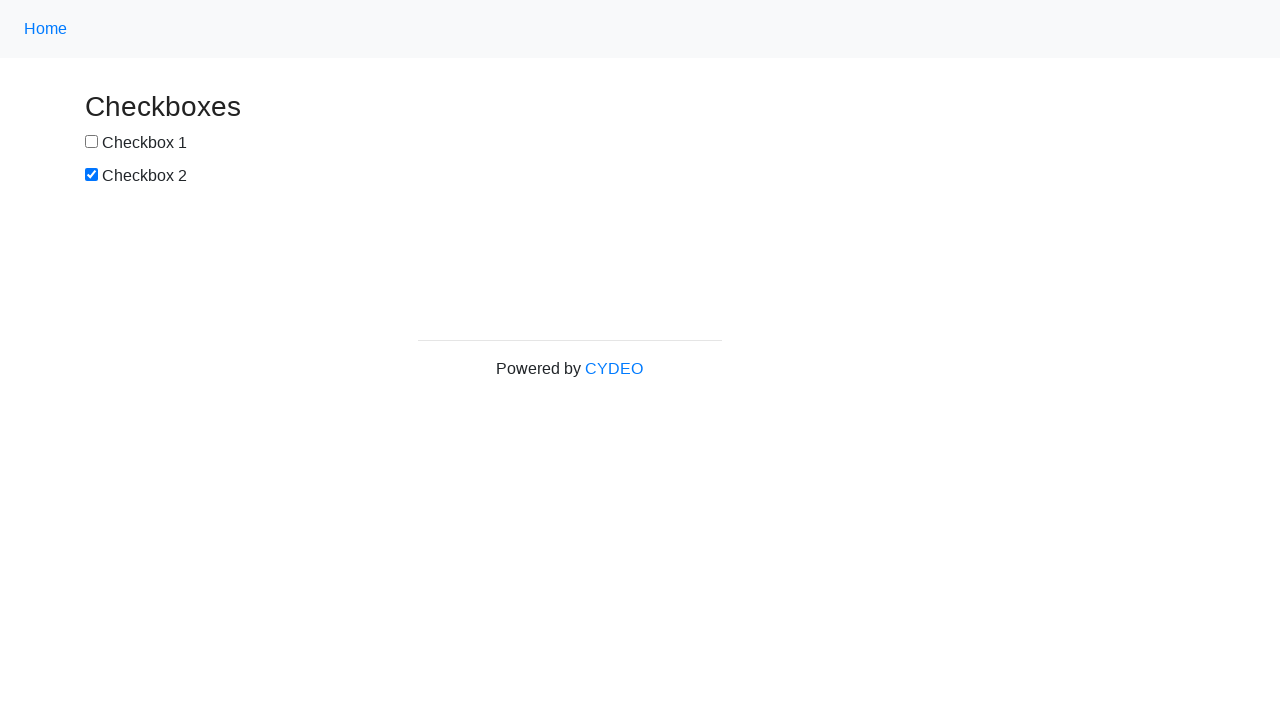

Verified checkbox1 is initially unchecked
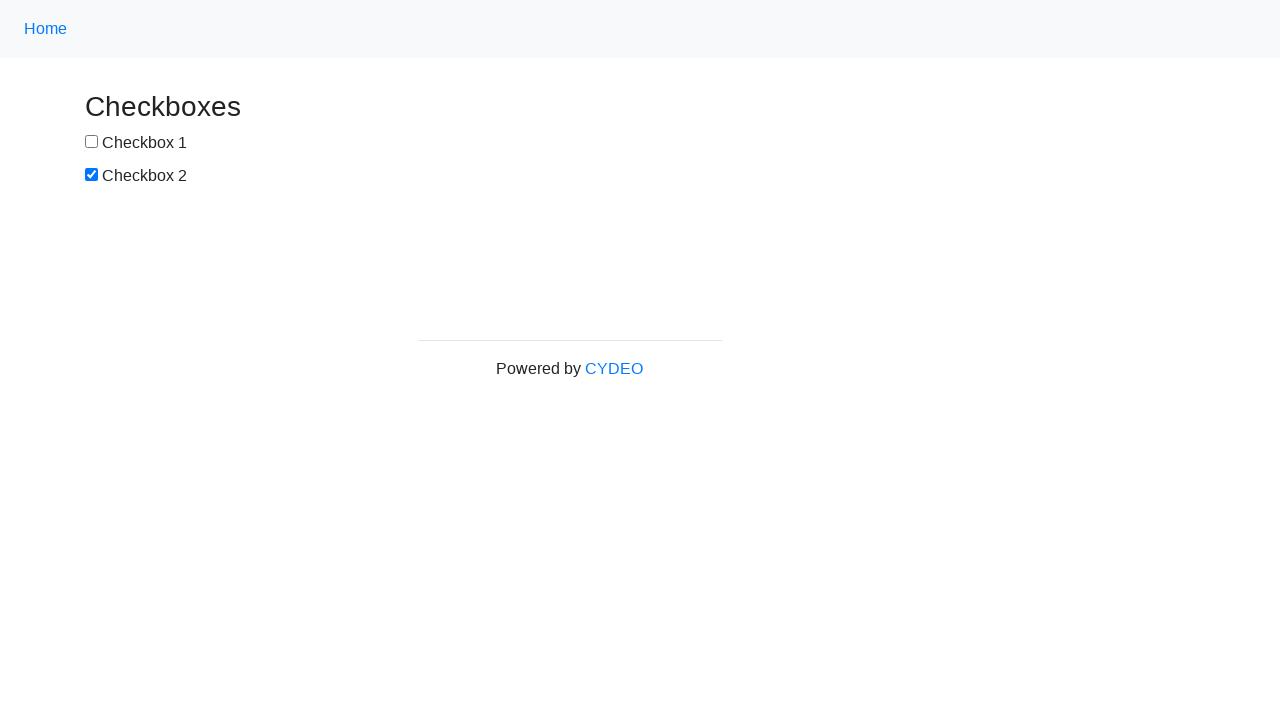

Verified checkbox2 is initially checked
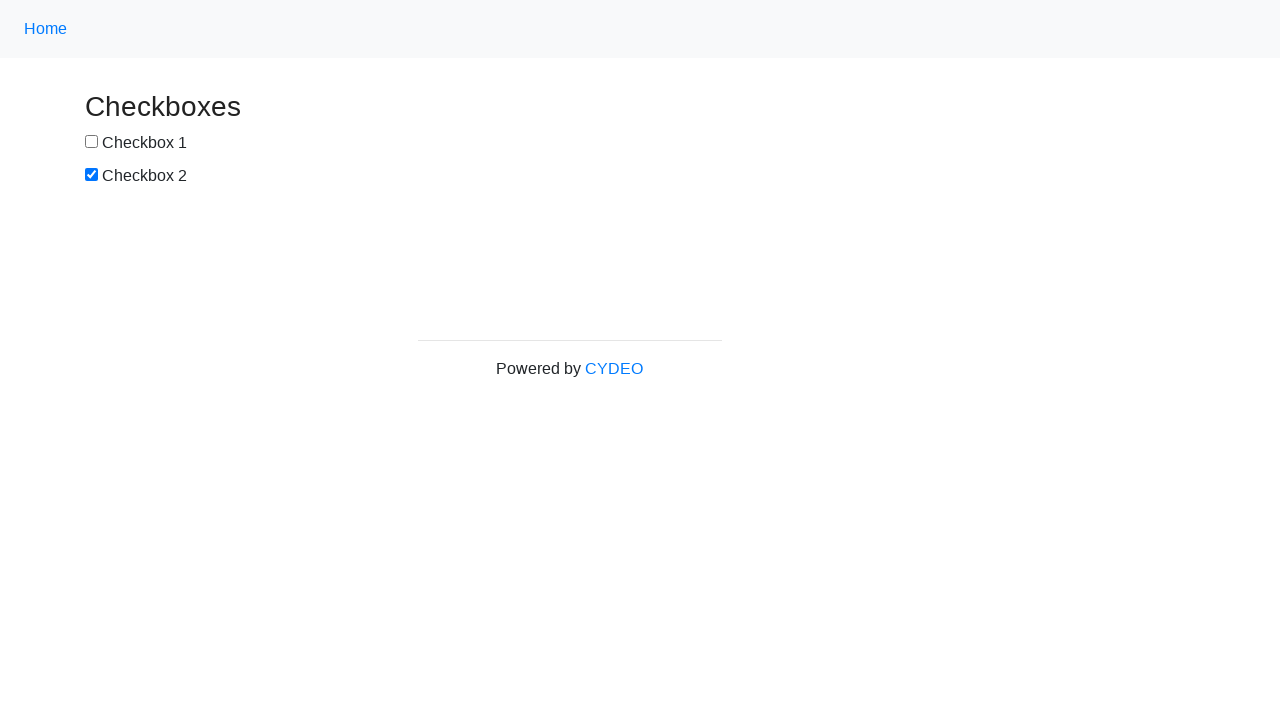

Clicked checkbox1 to toggle it from unchecked to checked at (92, 142) on input[name='checkbox1']
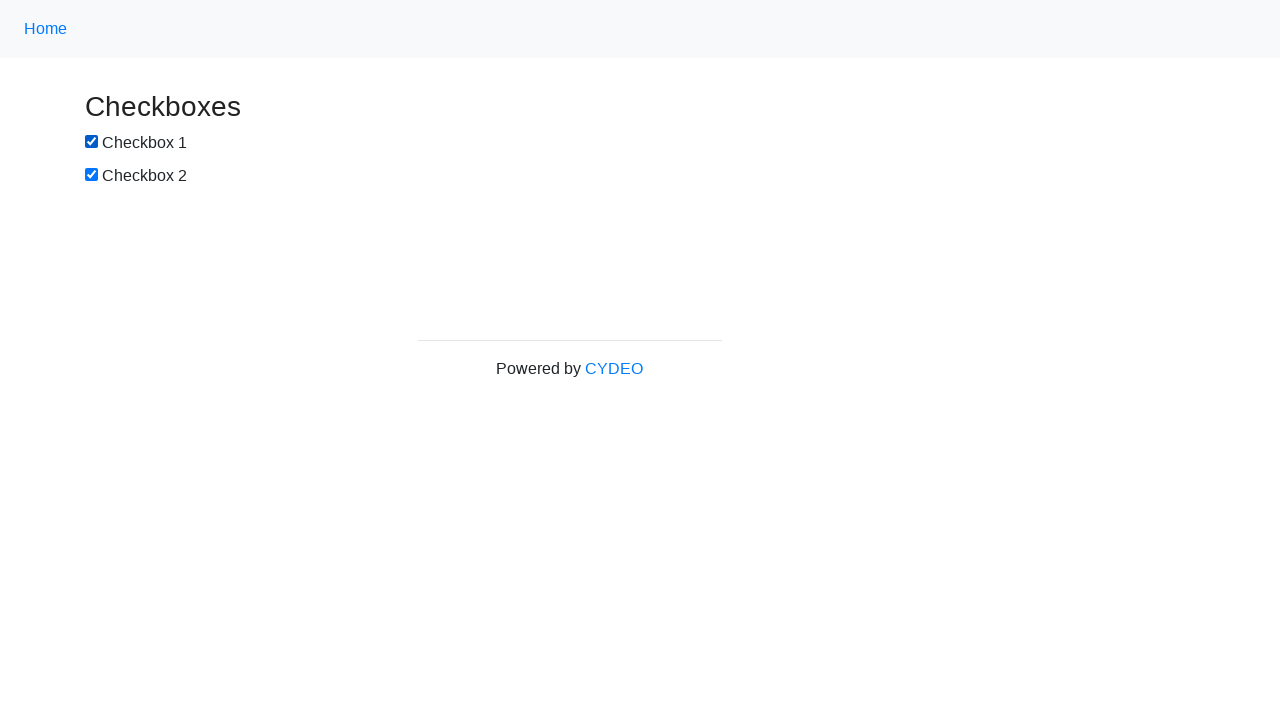

Clicked checkbox2 to toggle it from checked to unchecked at (92, 175) on input[name='checkbox2']
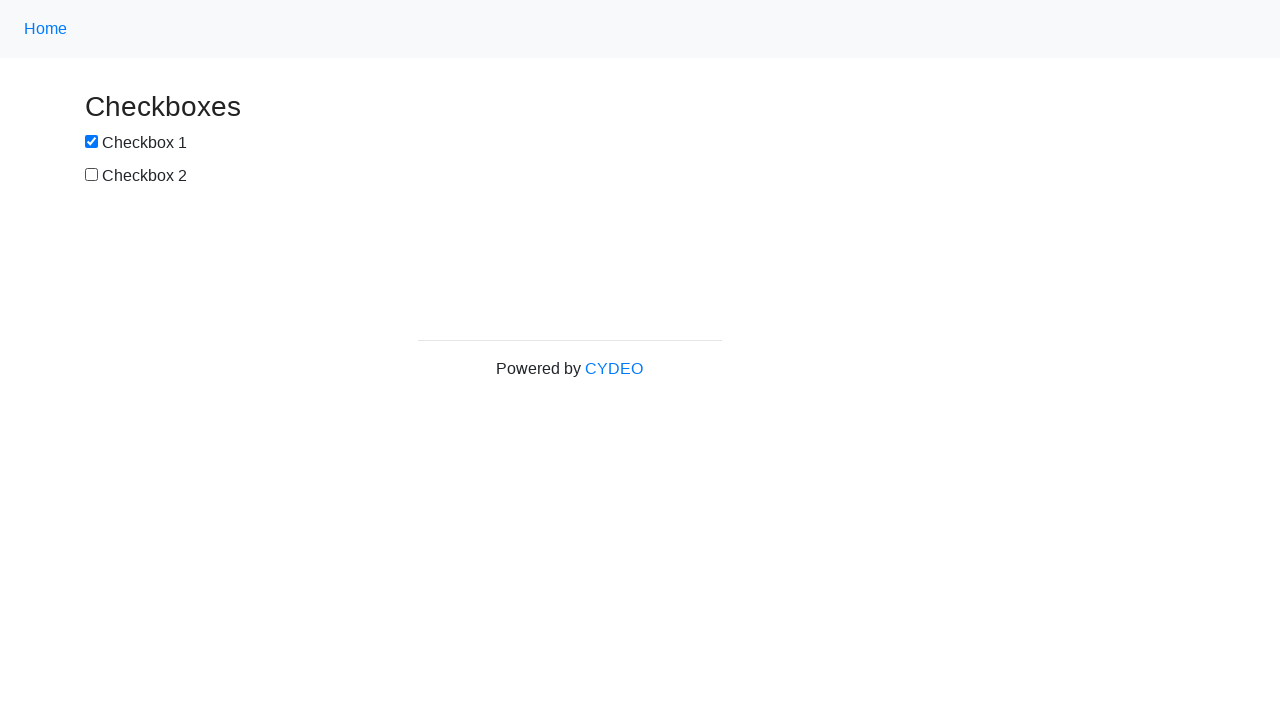

Verified checkbox1 is now checked
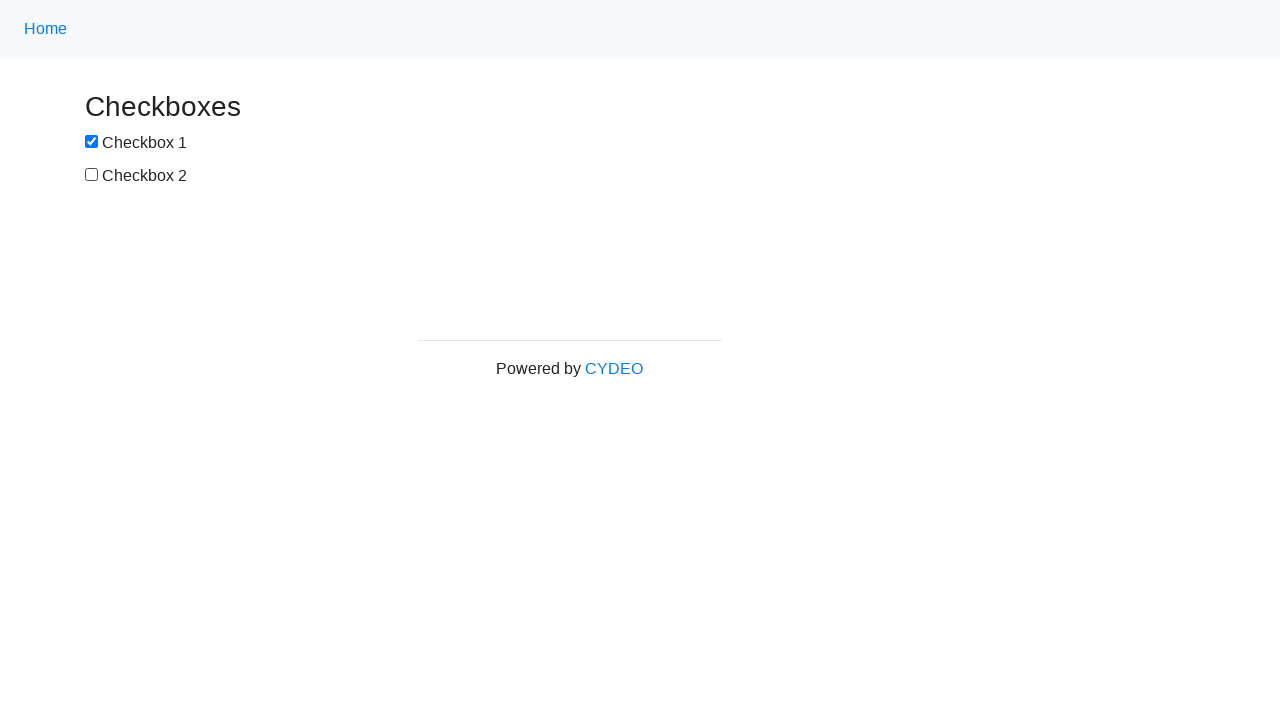

Verified checkbox2 is now unchecked
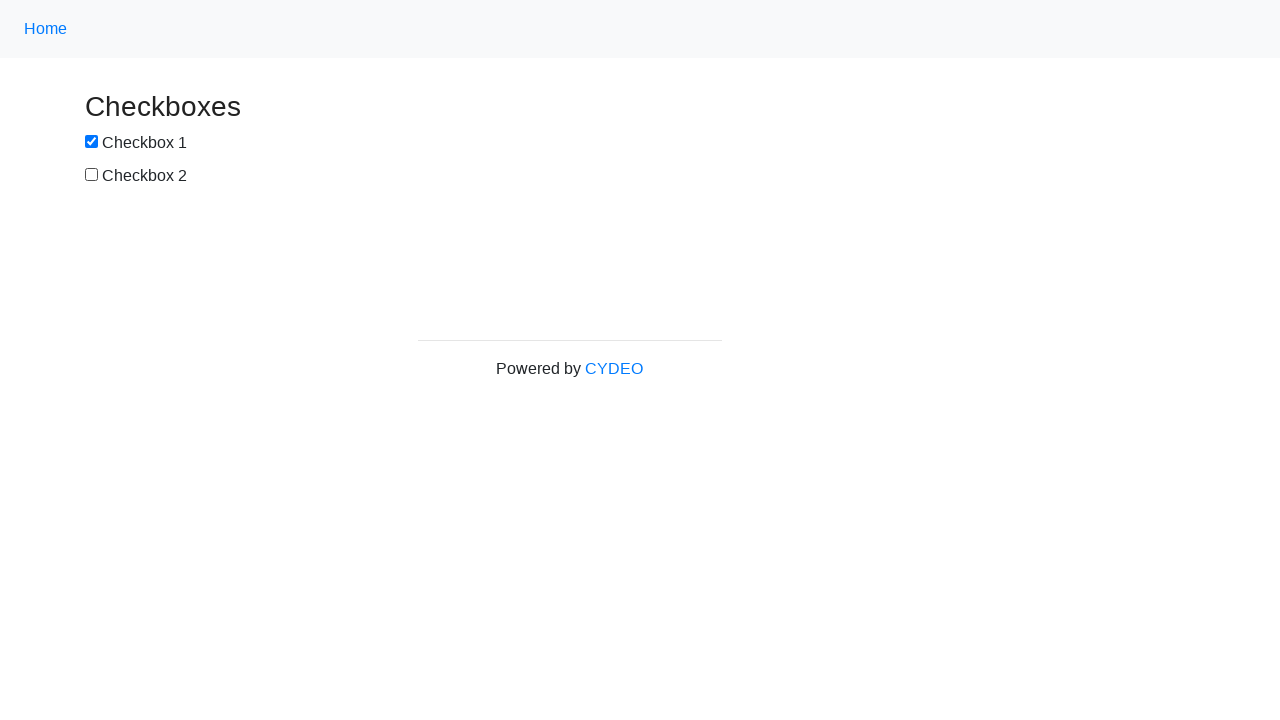

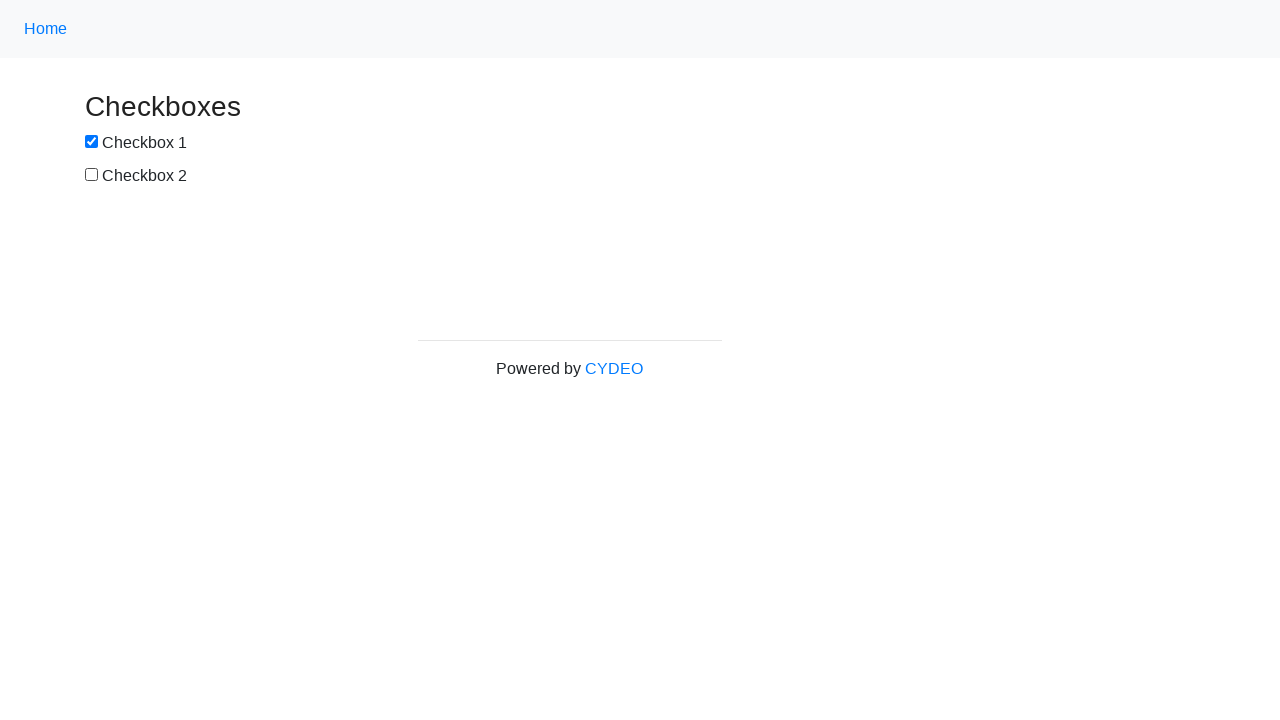